Tests a mortgage calculator by entering a home value of $250,000, clicking the calculate button, and verifying the monthly payment result is displayed.

Starting URL: https://www.mortgagecalculator.org/

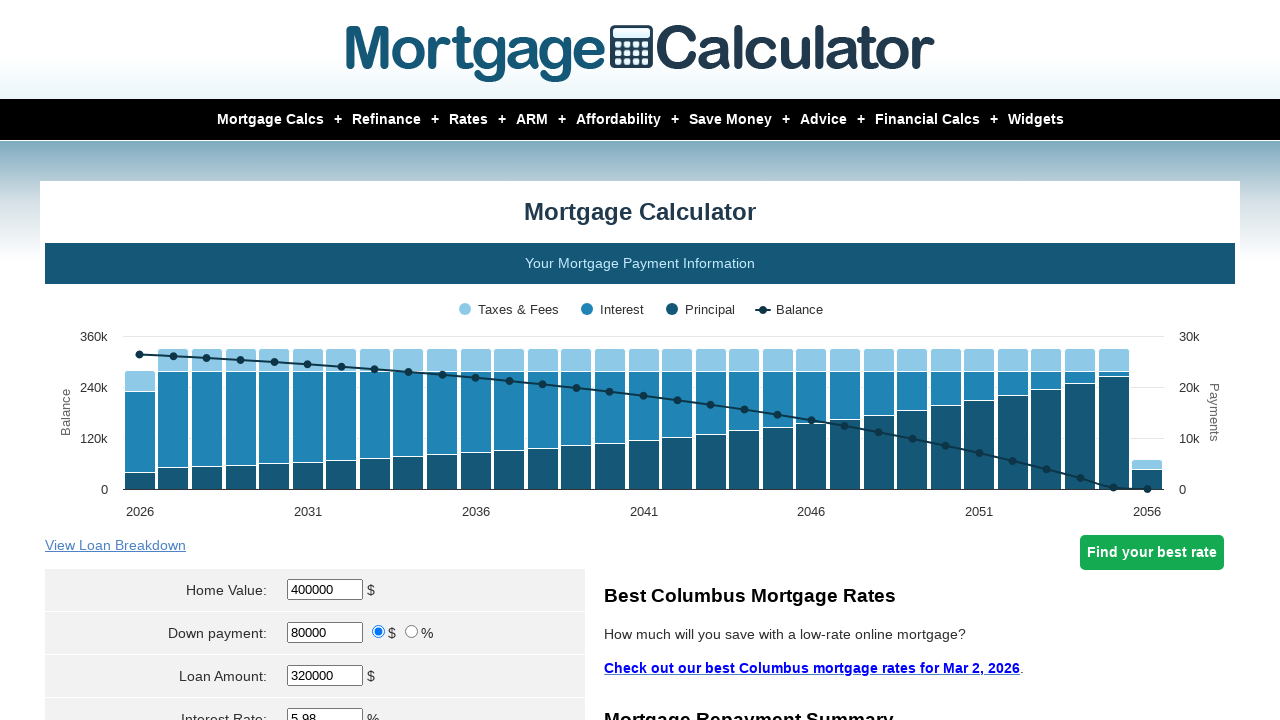

Waited for home value field to load
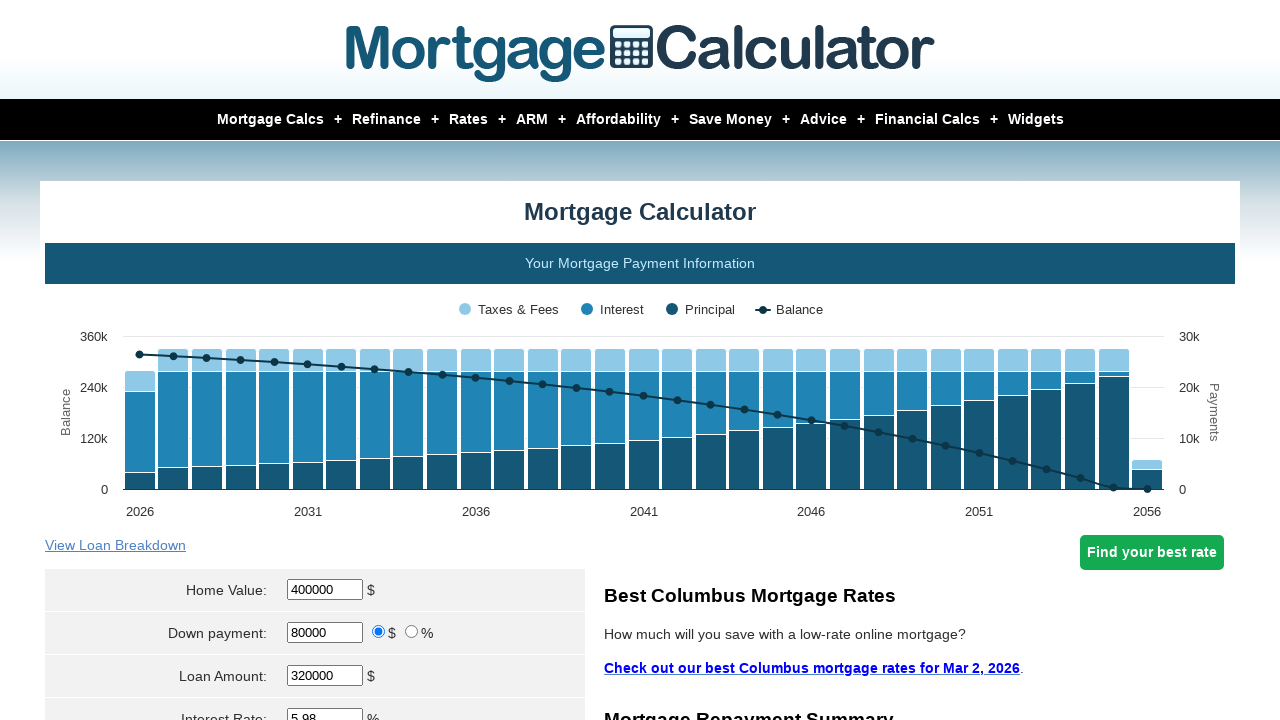

Clicked on home value field at (325, 590) on #homeval
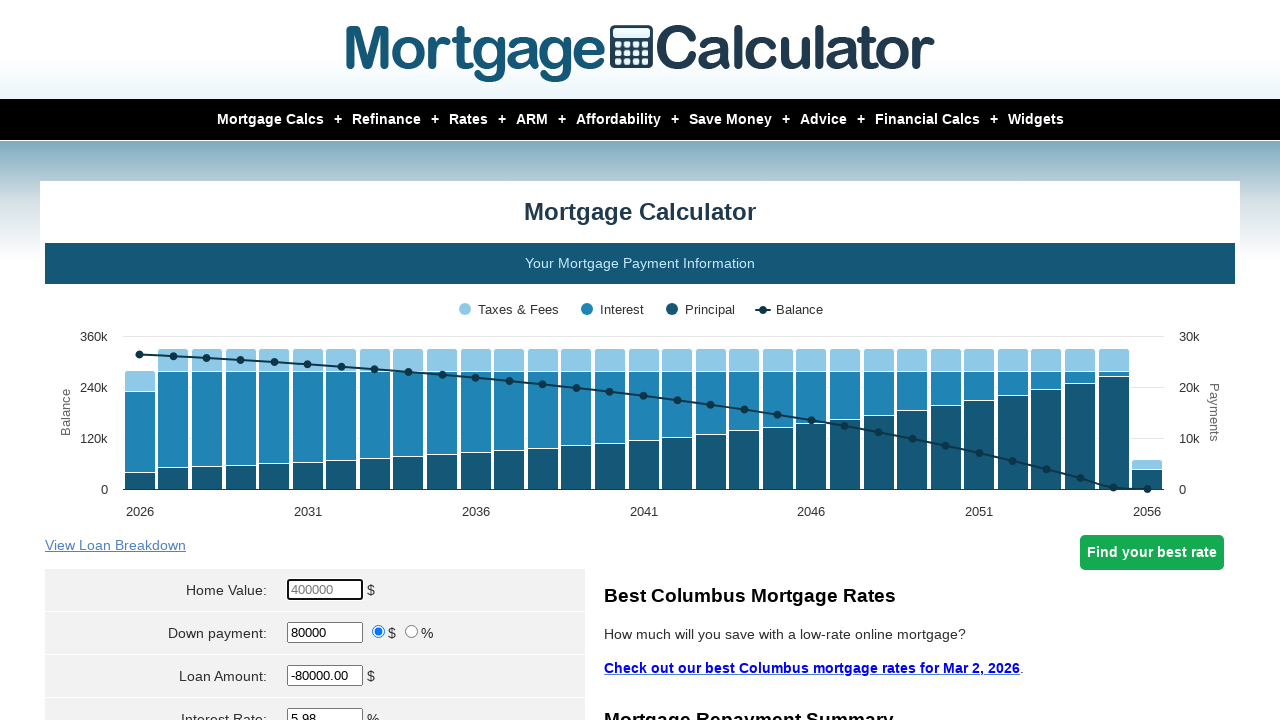

Entered home value of $250,000 on #homeval
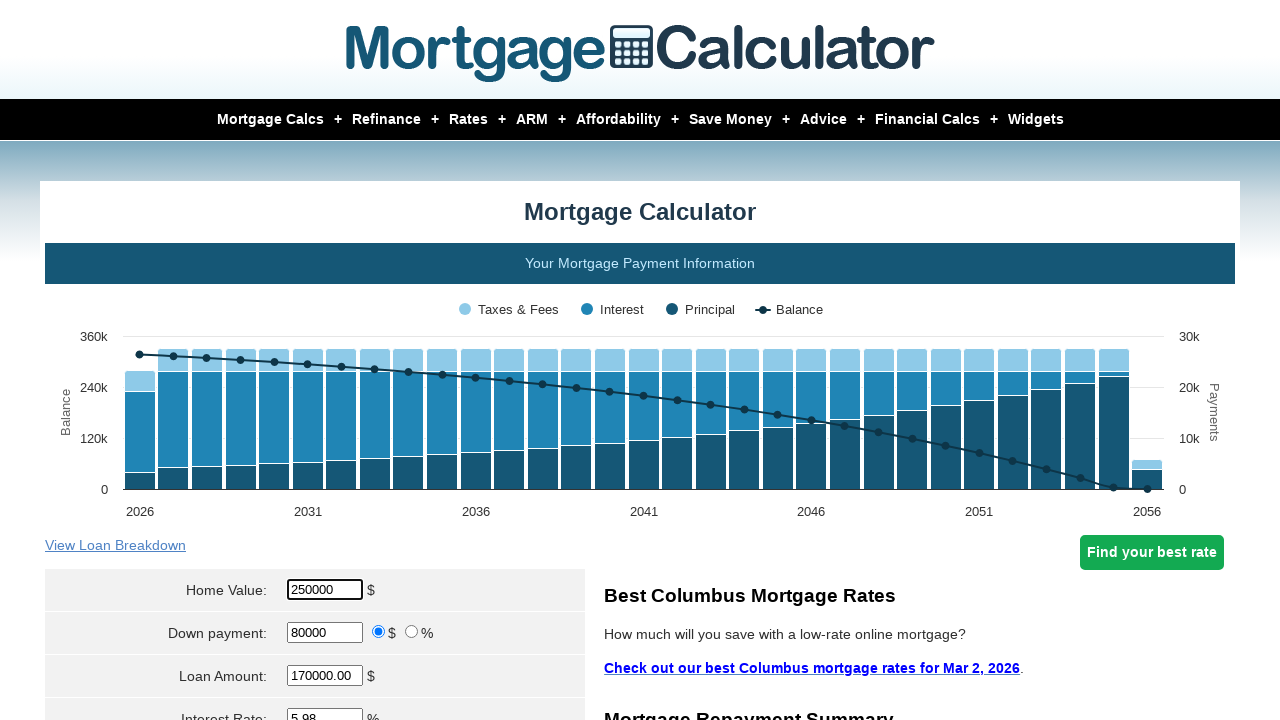

Clicked on interest rate field at (325, 710) on #intrstsrate
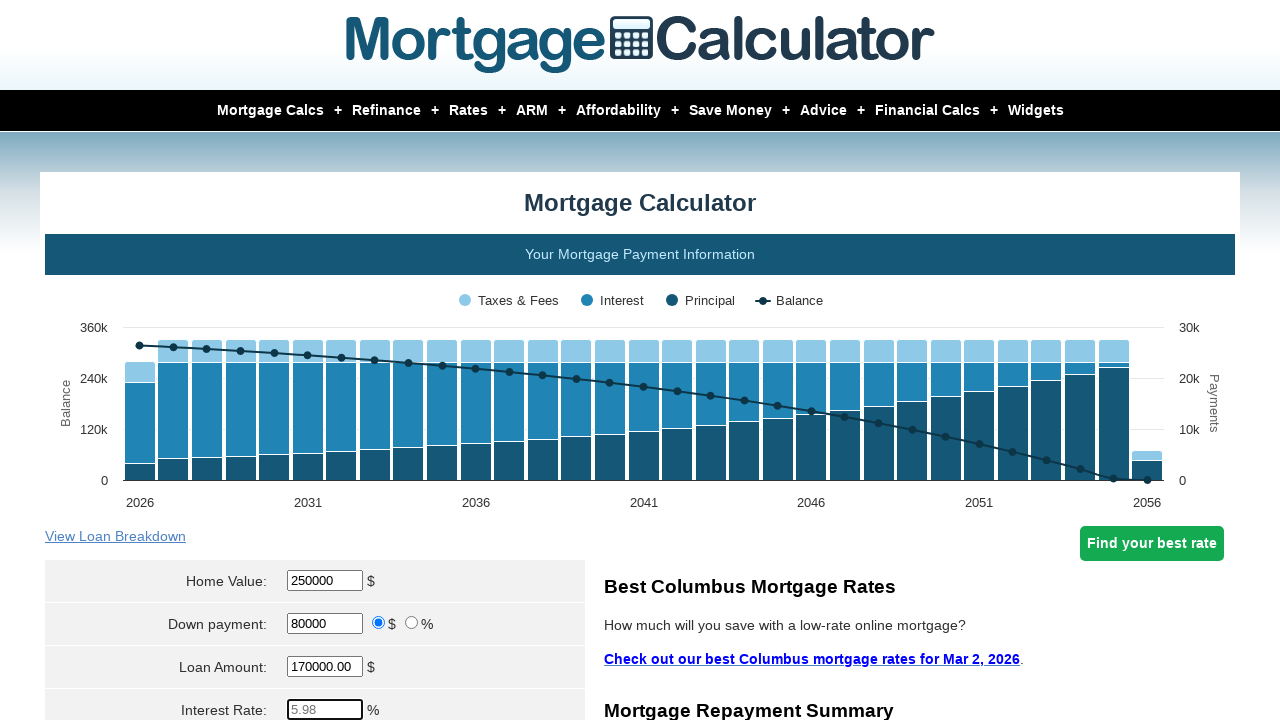

Clicked the calculate button at (315, 360) on input[name='cal']
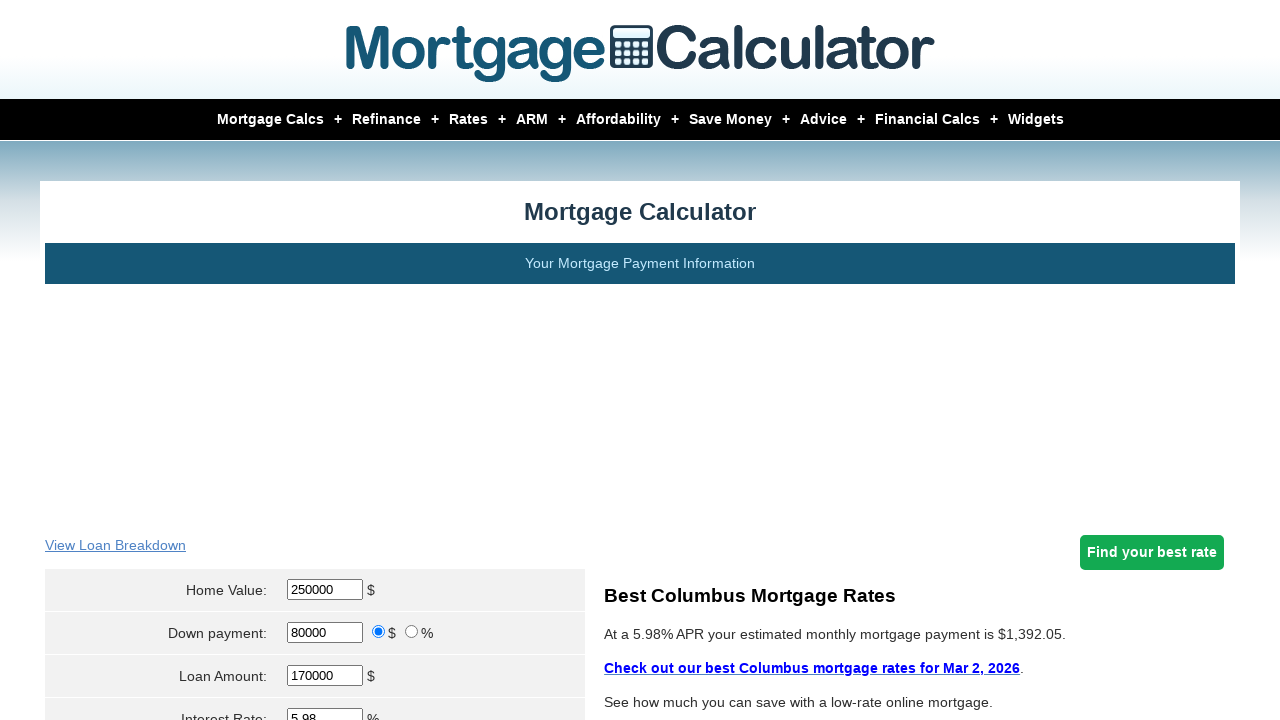

Results container appeared
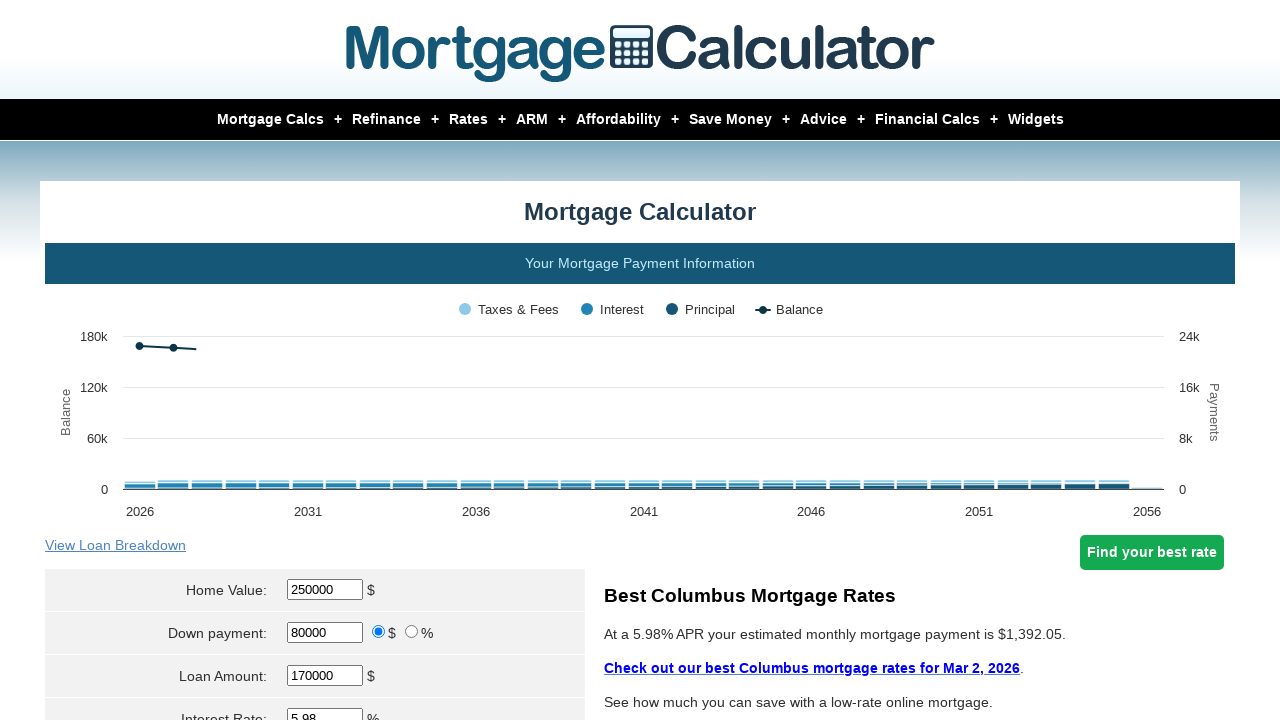

Clicked on results container at (910, 360) on .cal-right-box
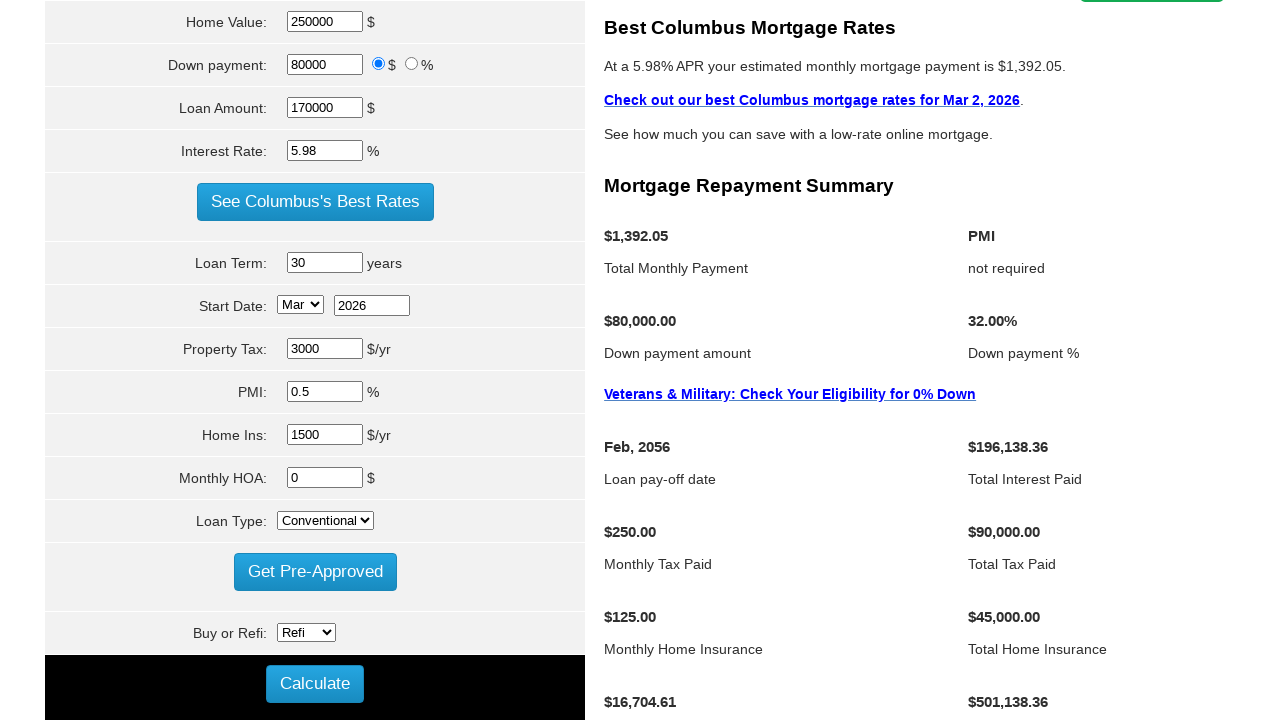

Clicked on monthly payment result to verify it's displayed at (786, 236) on .rw-box:nth-child(1) > .left-cell > h3
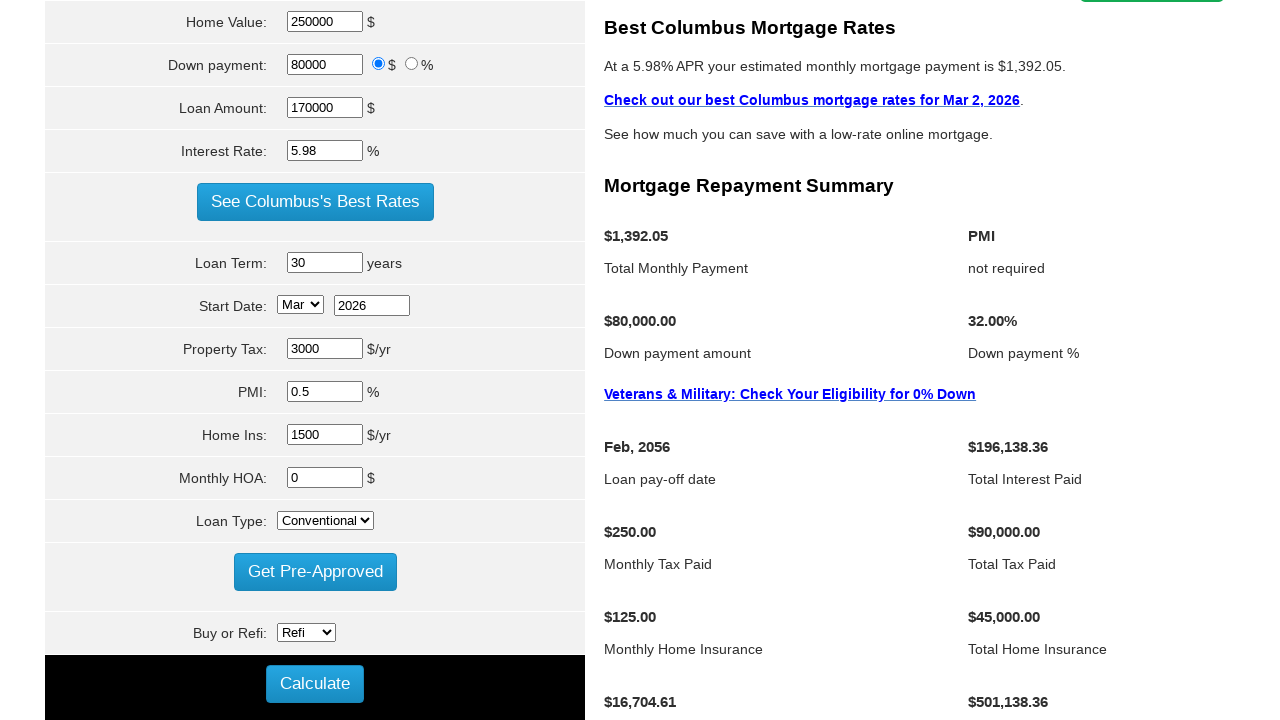

Verified monthly payment element is visible
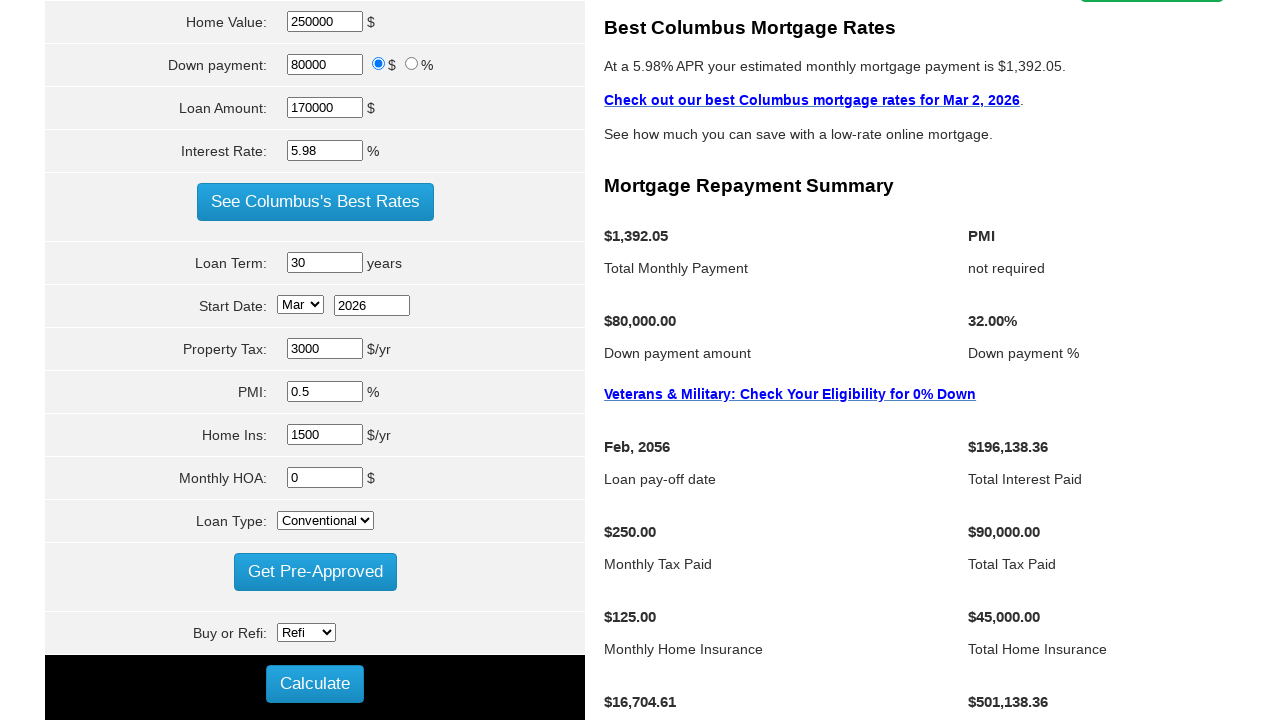

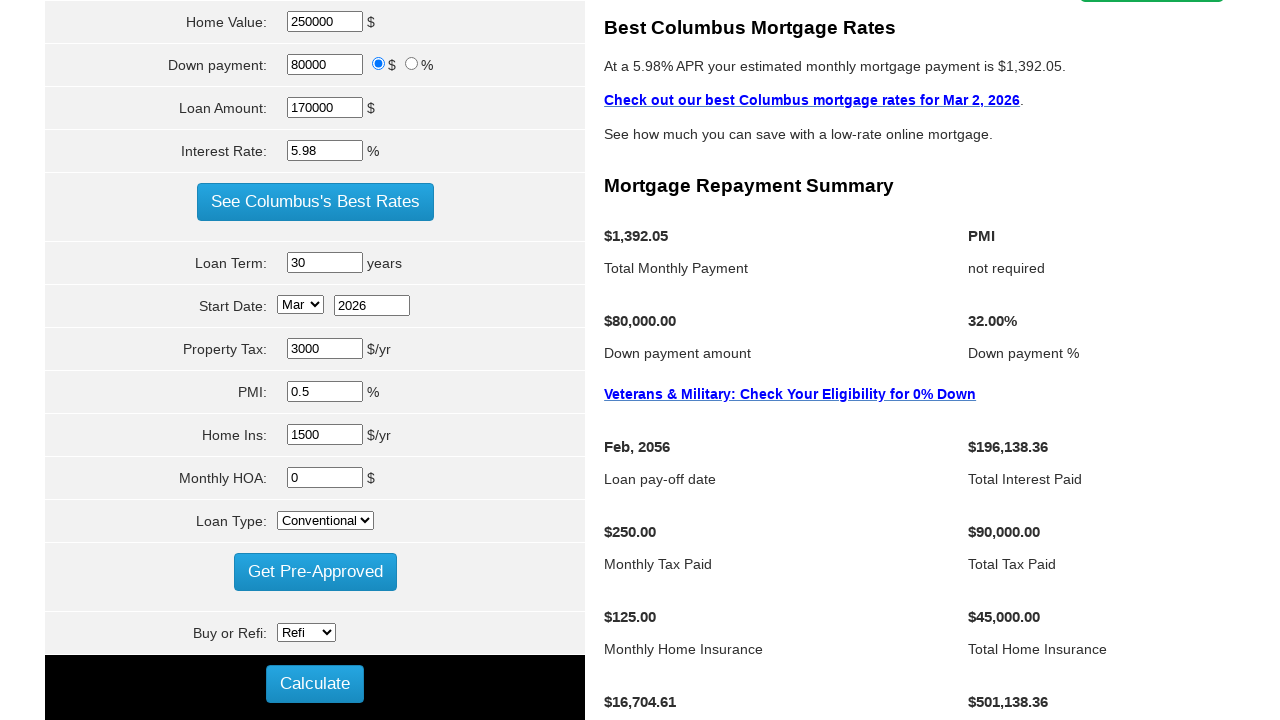